Tests dropdown selection functionality by navigating to a practice page and selecting an option from a dropdown menu by index

Starting URL: https://leafground.com/select.xhtml

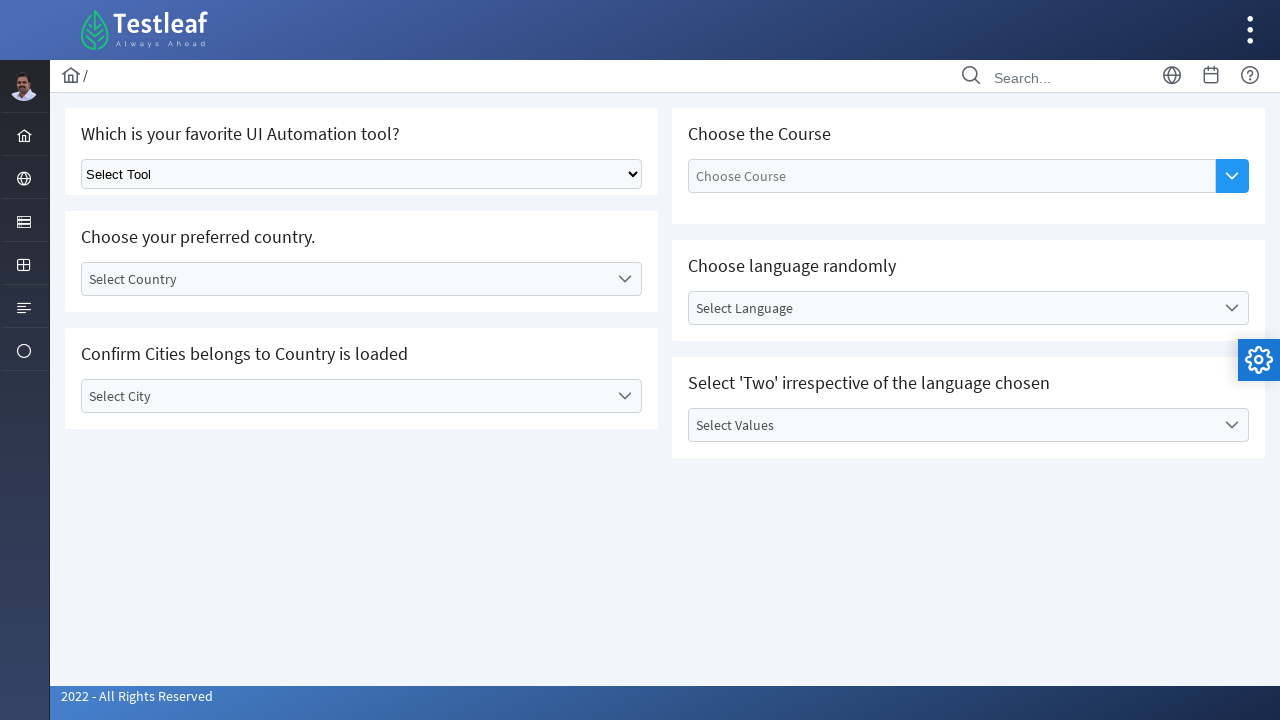

Navigated to dropdown practice page
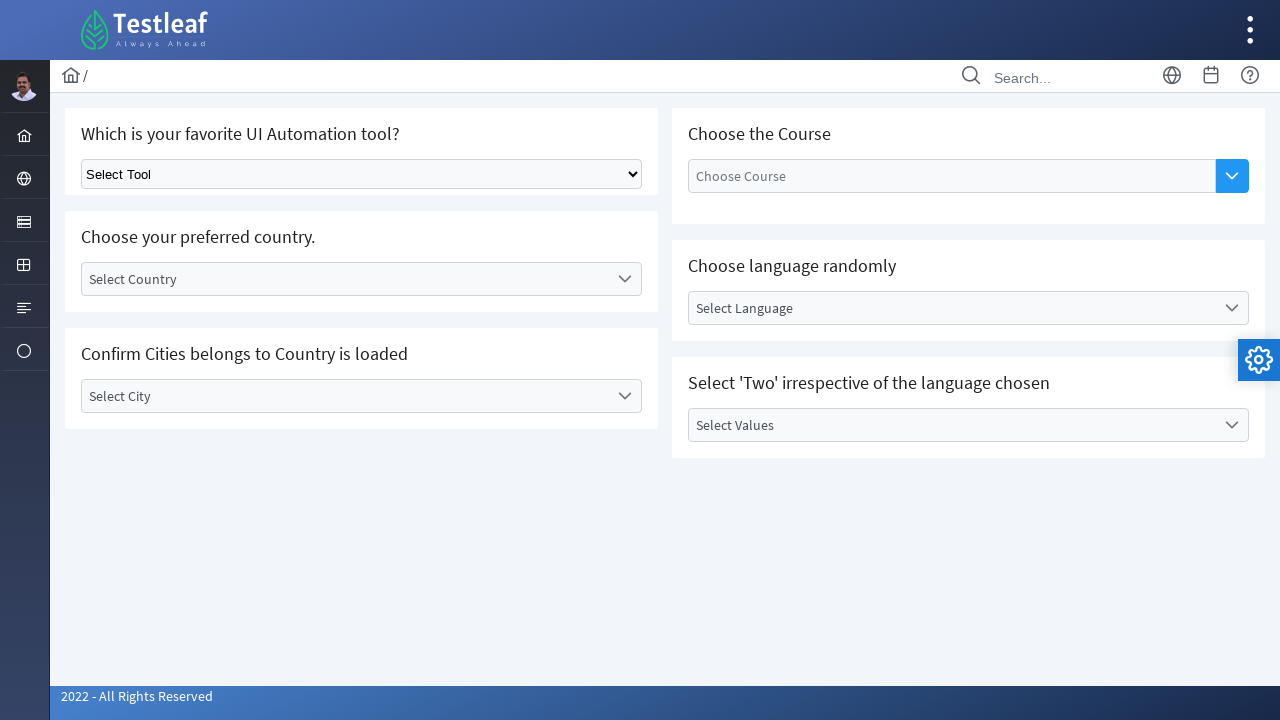

Selected second option from dropdown menu by index on select.ui-selectonemenu
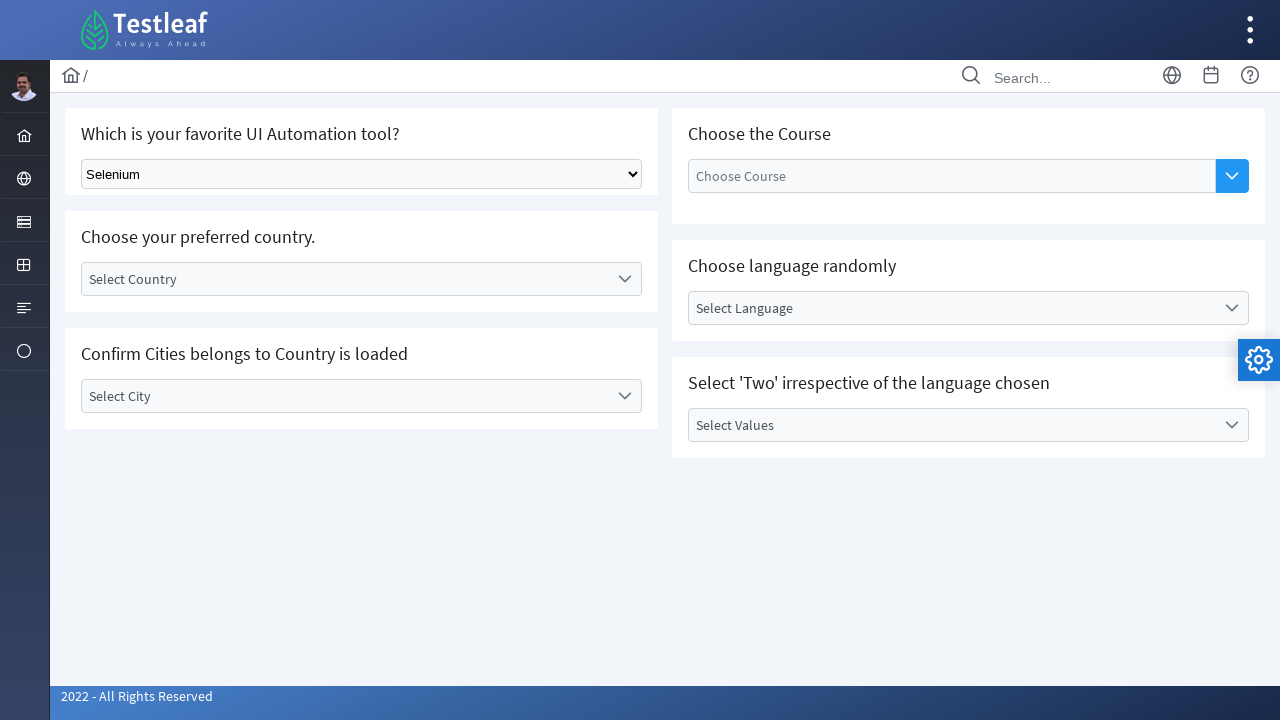

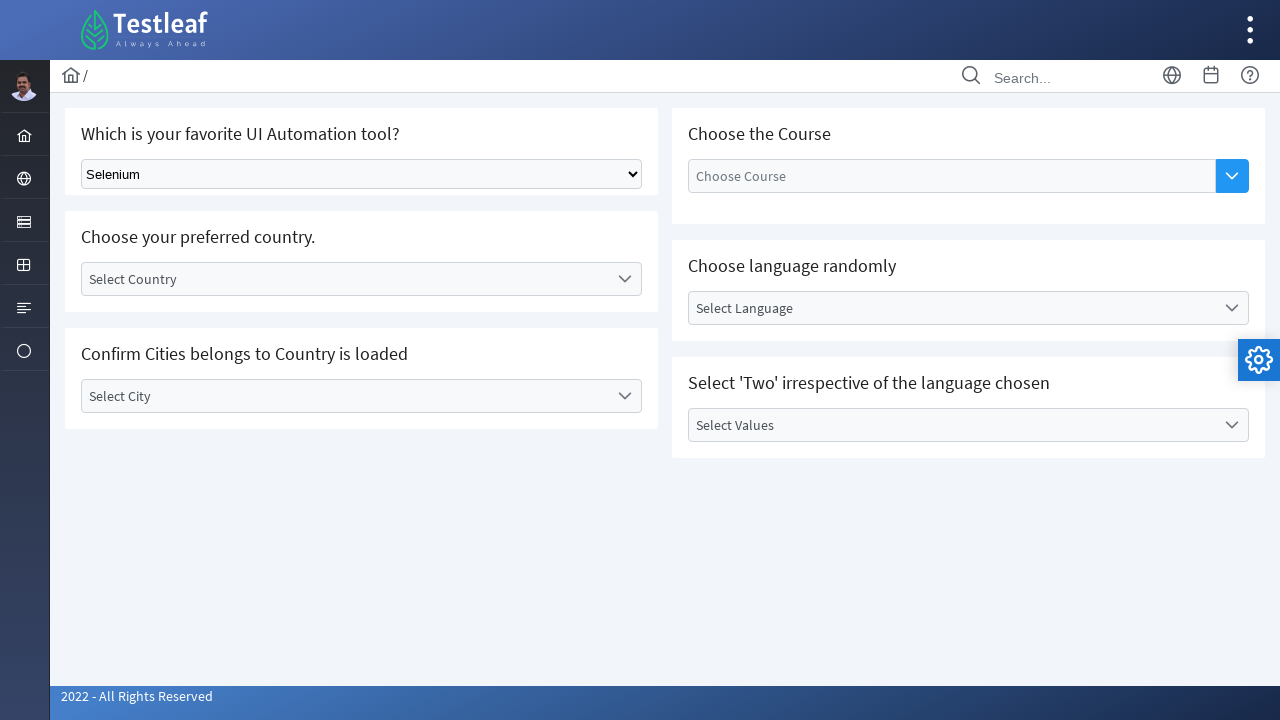